Tests that the Playwright homepage has "Playwright" in the title and verifies the "Get Started" link has the correct href attribute, then clicks it and confirms navigation to the intro page.

Starting URL: https://playwright.dev/

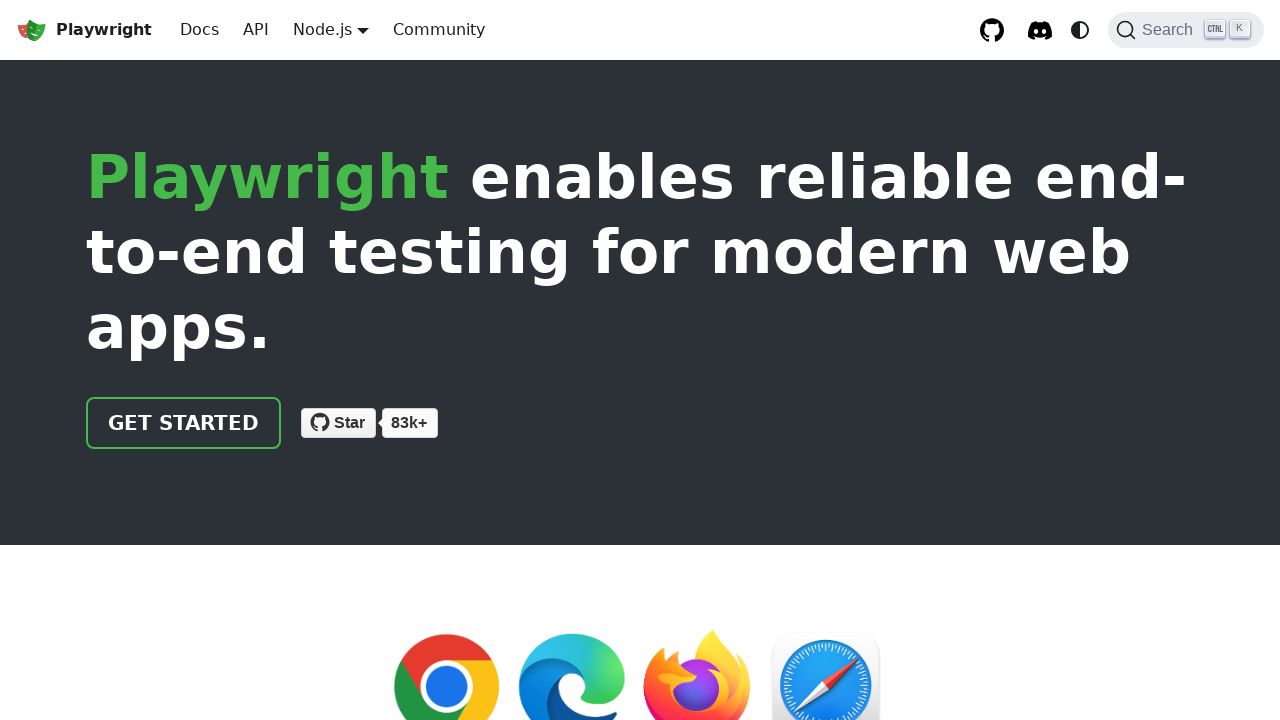

Waited for page to reach domcontentloaded state
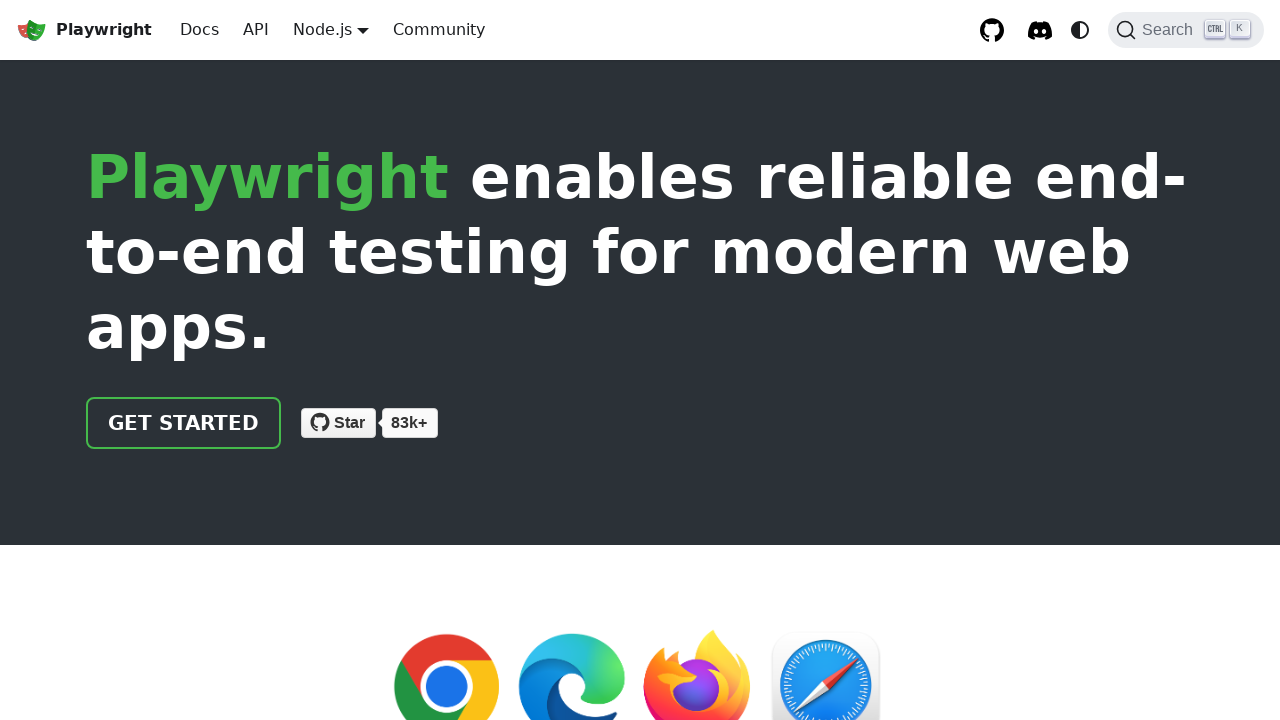

Created locator for 'Get Started' link
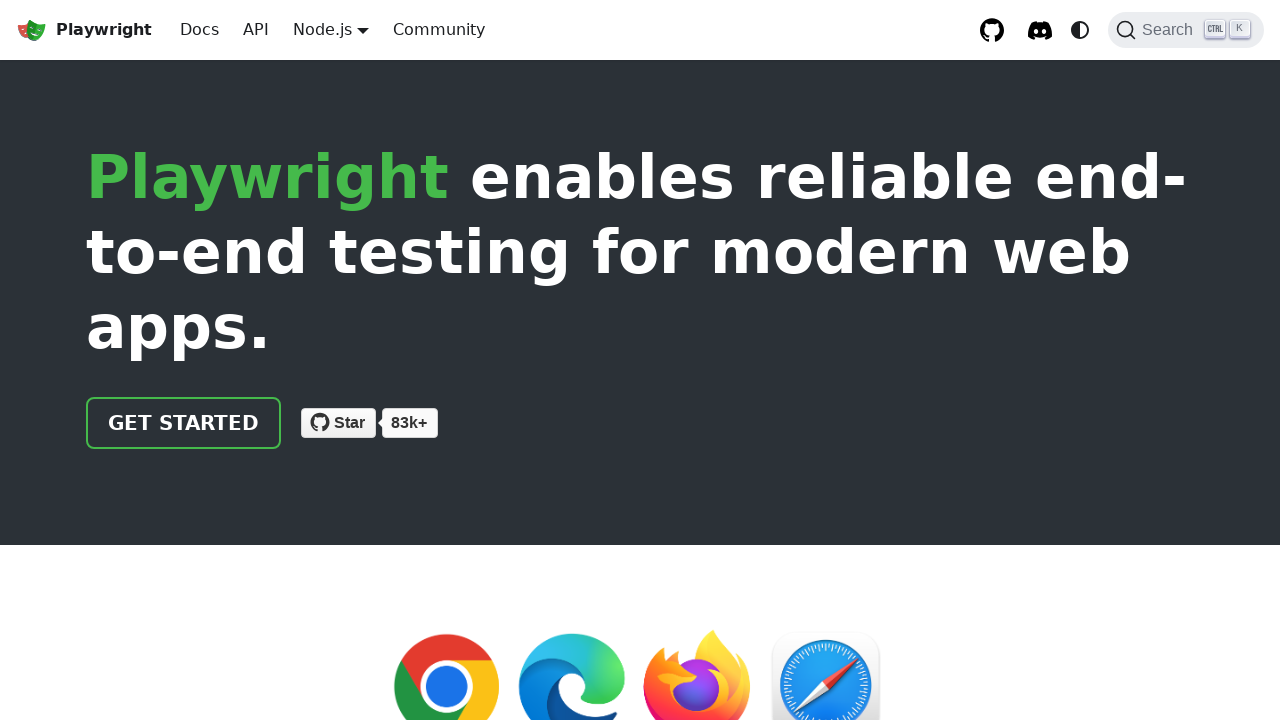

'Get Started' link became visible
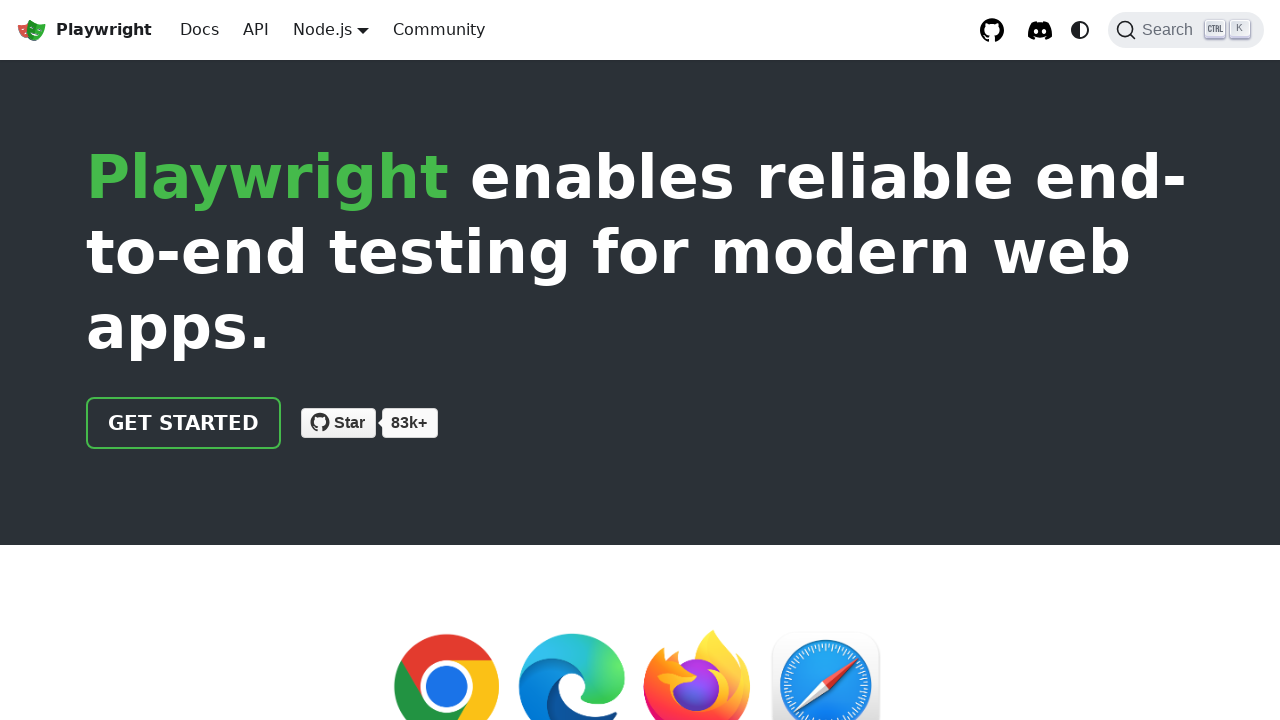

Clicked 'Get Started' link at (184, 423) on text=Get Started
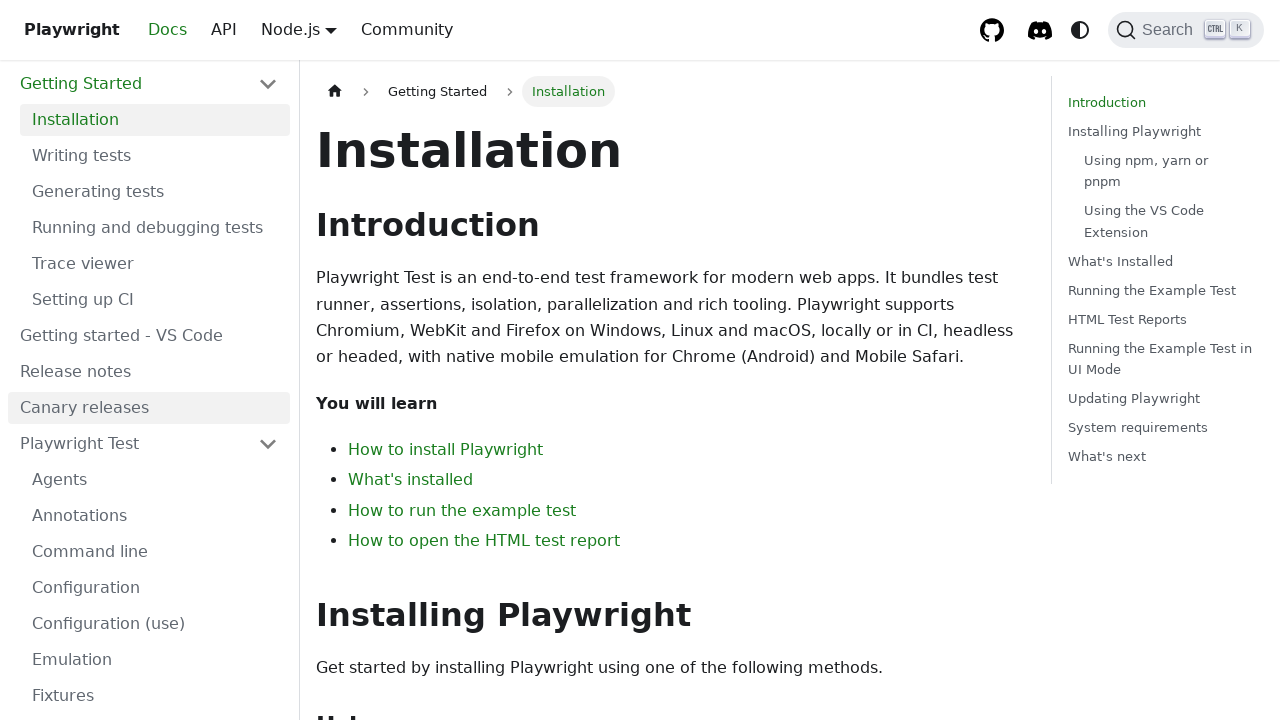

Navigation to intro page completed successfully
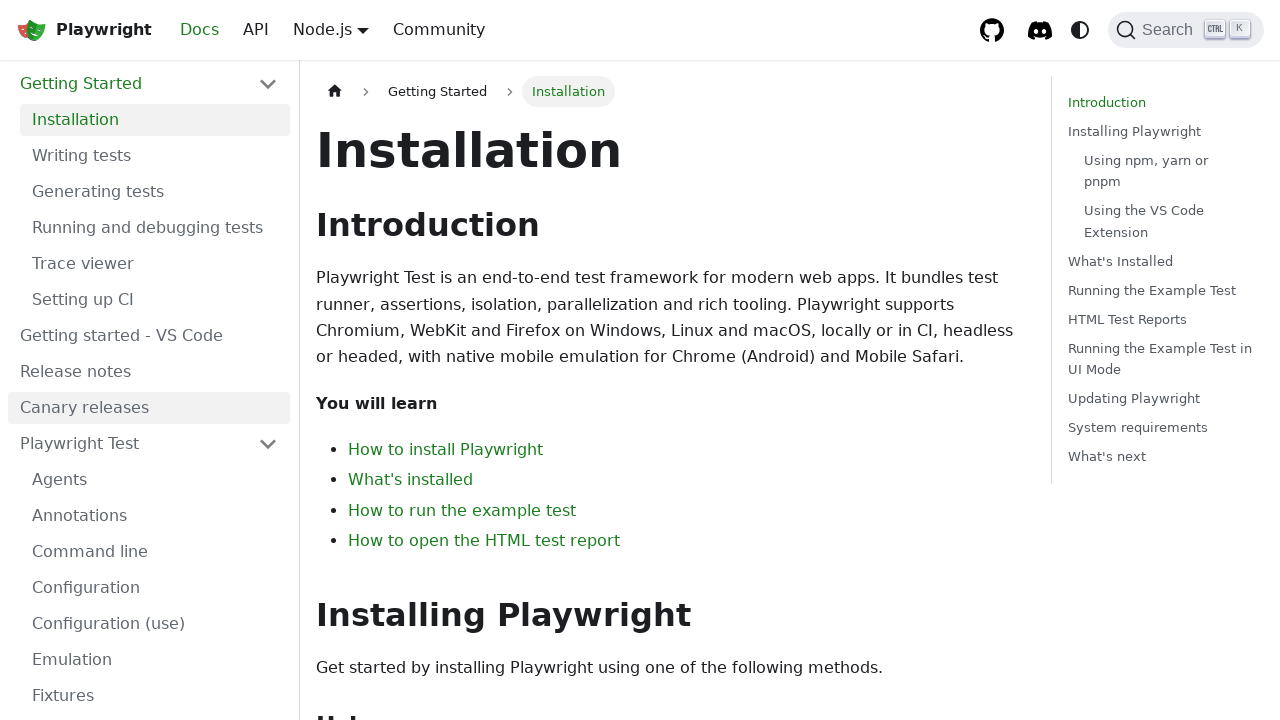

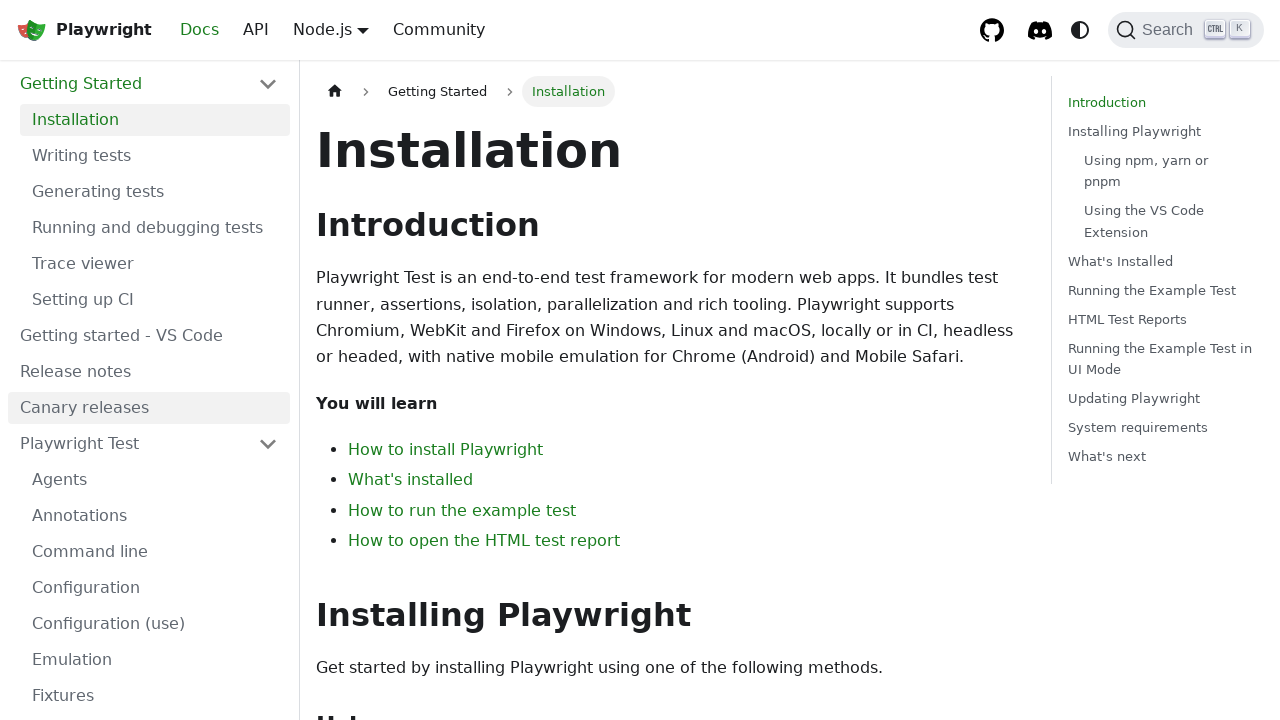